Navigates to Oracle Java documentation page, clicks on the Cloud link in the sidebar, and verifies that specific content about Oracle Cloud Infrastructure is displayed.

Starting URL: https://docs.oracle.com/en/java

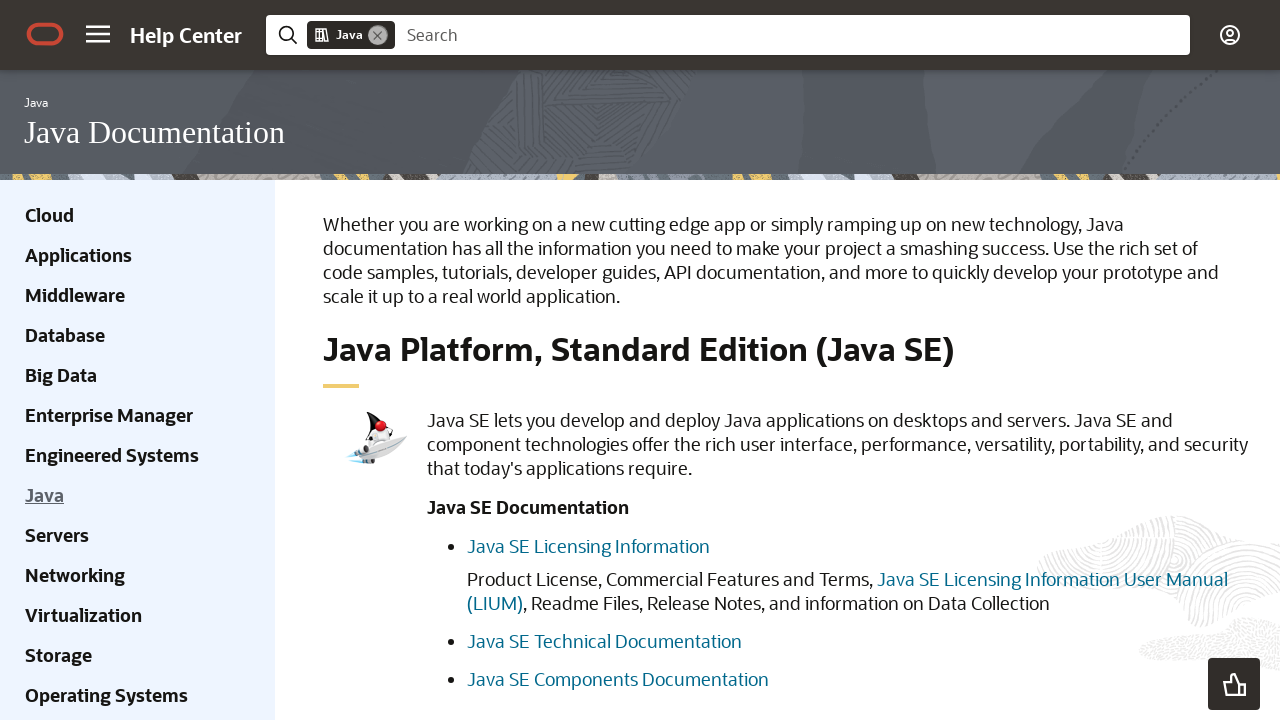

Navigated to Oracle Java documentation page
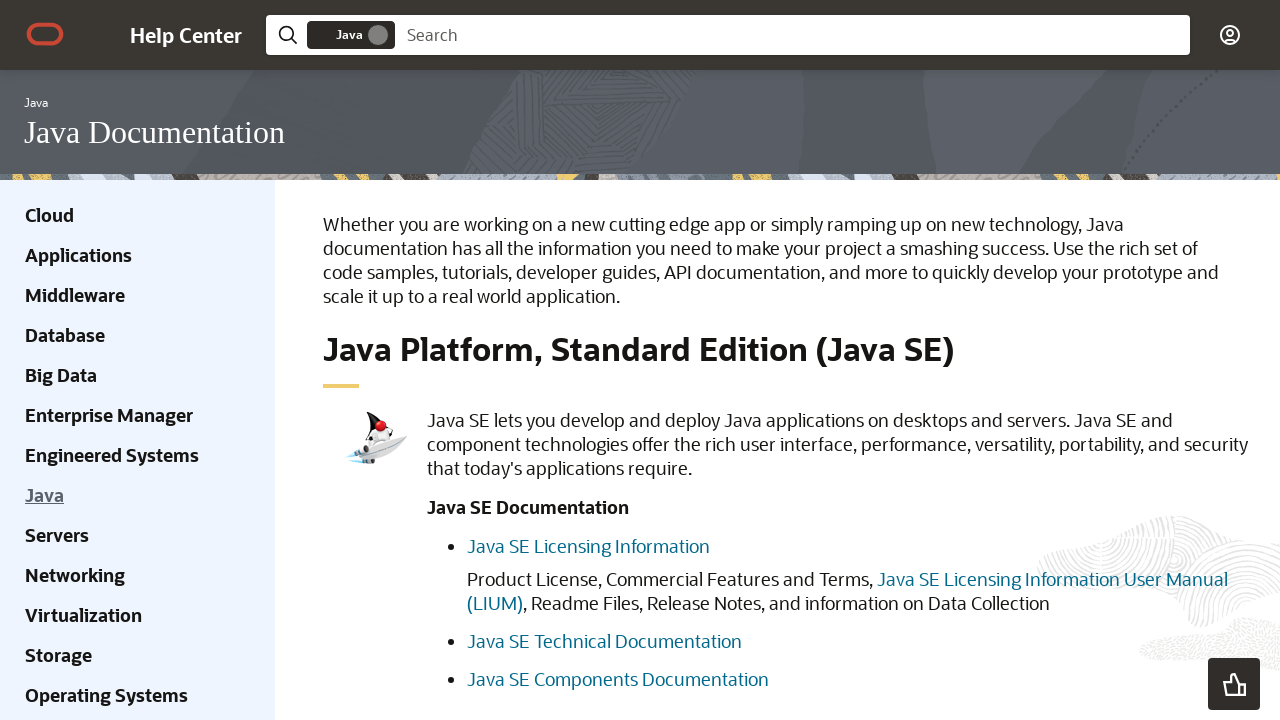

Clicked on the Cloud link in the sidebar at (50, 215) on xpath=//div[@class='ohc-sidebar hidden-xs']//a[contains(text(), 'Cloud')]
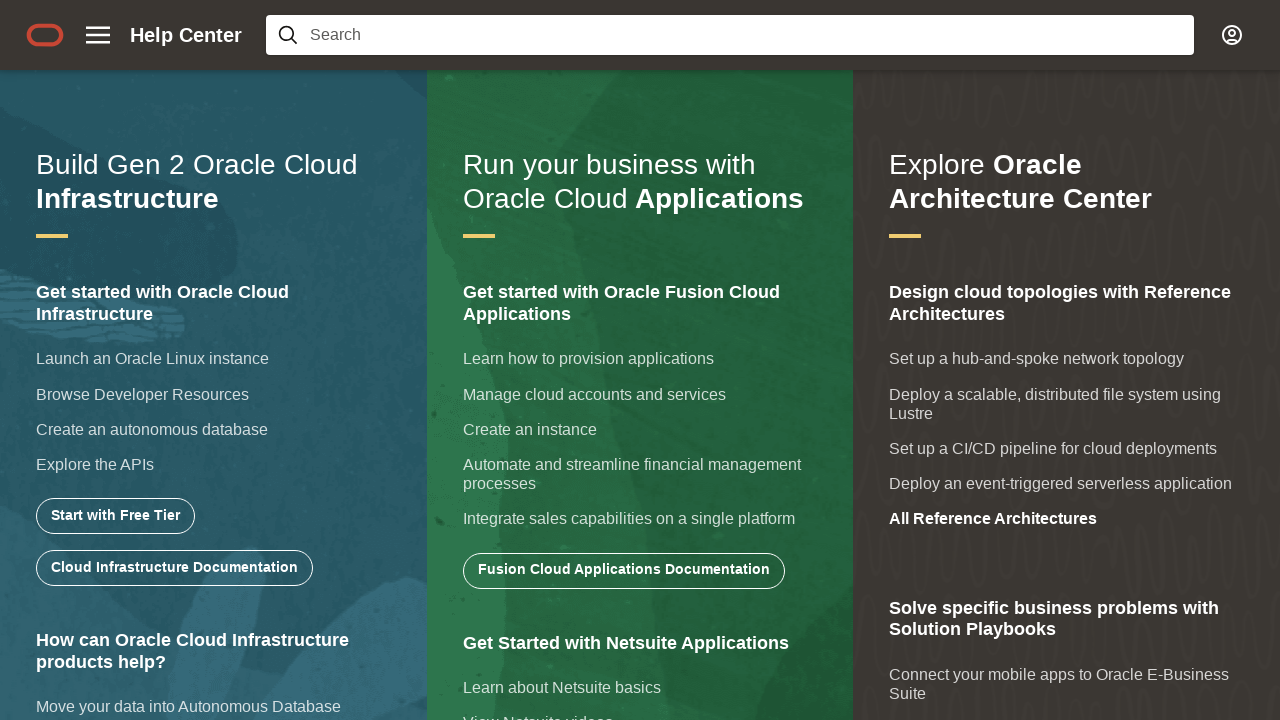

Waited for Oracle Cloud Infrastructure content to load
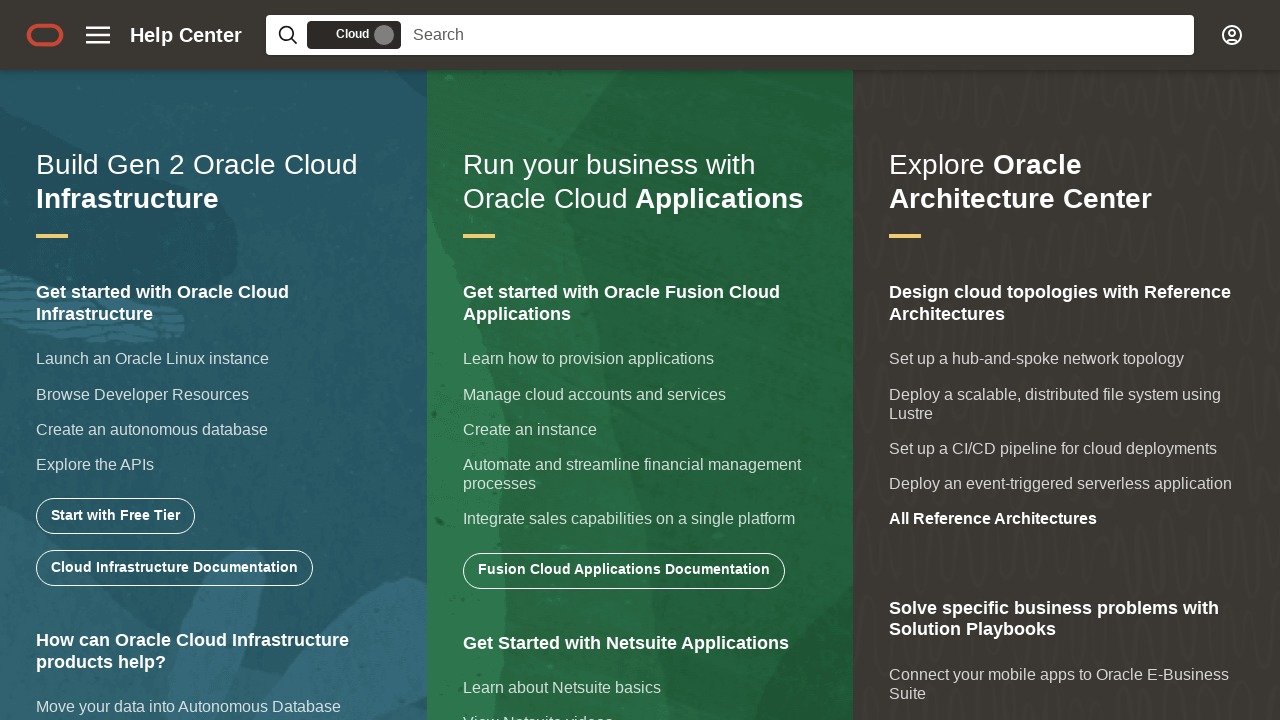

Verified Oracle Cloud Infrastructure heading text is correct
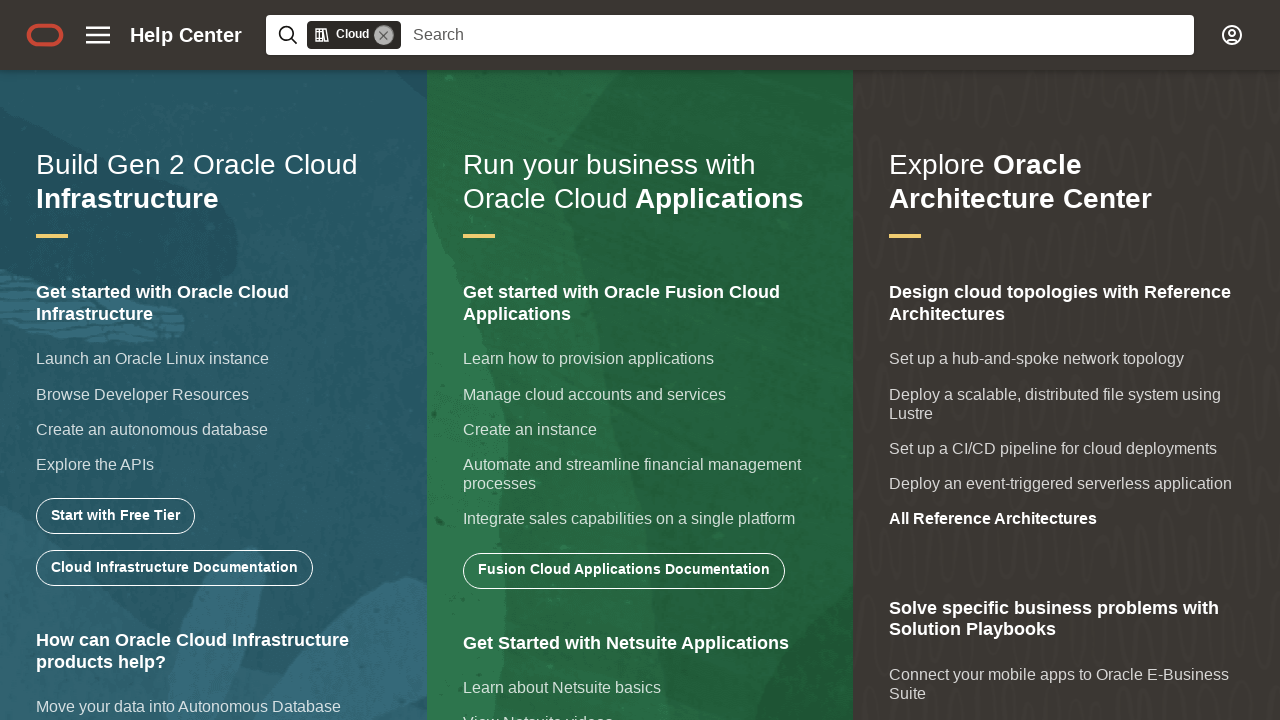

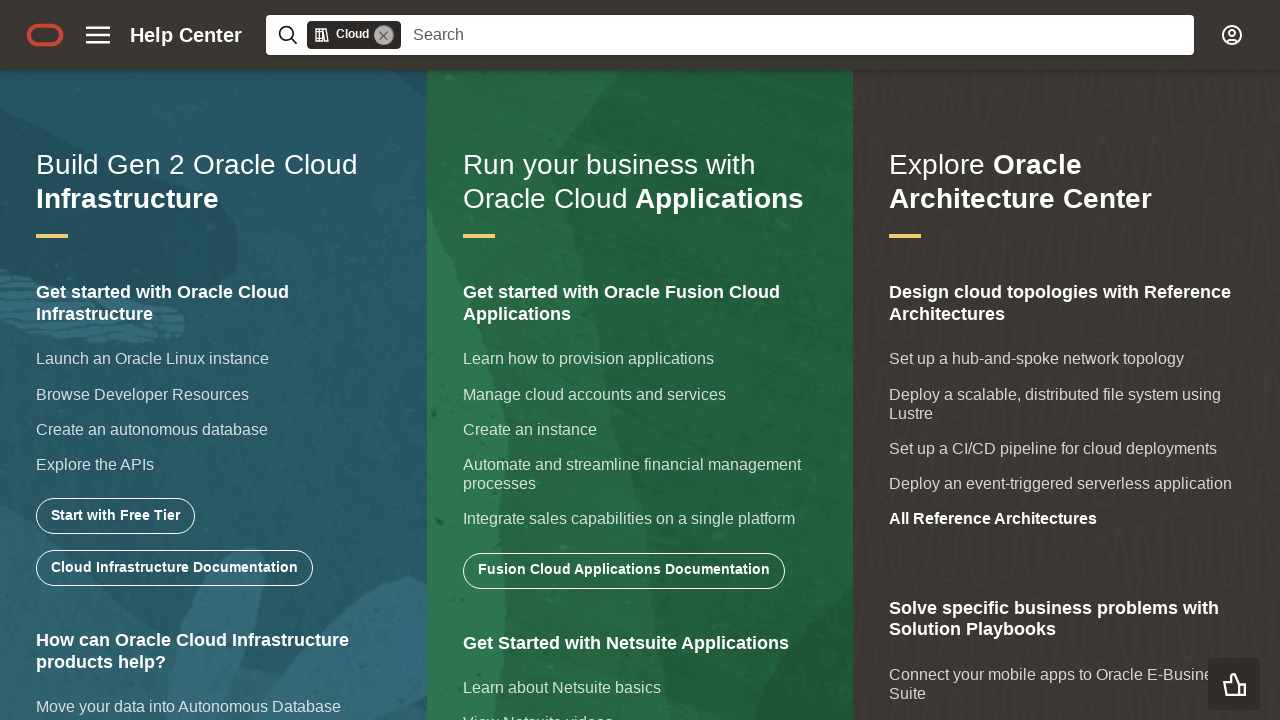